Tests JavaScript alert handling by clicking a button to trigger a simple alert, accepting the alert, and verifying the result message is displayed.

Starting URL: https://training-support.net/webelements/alerts

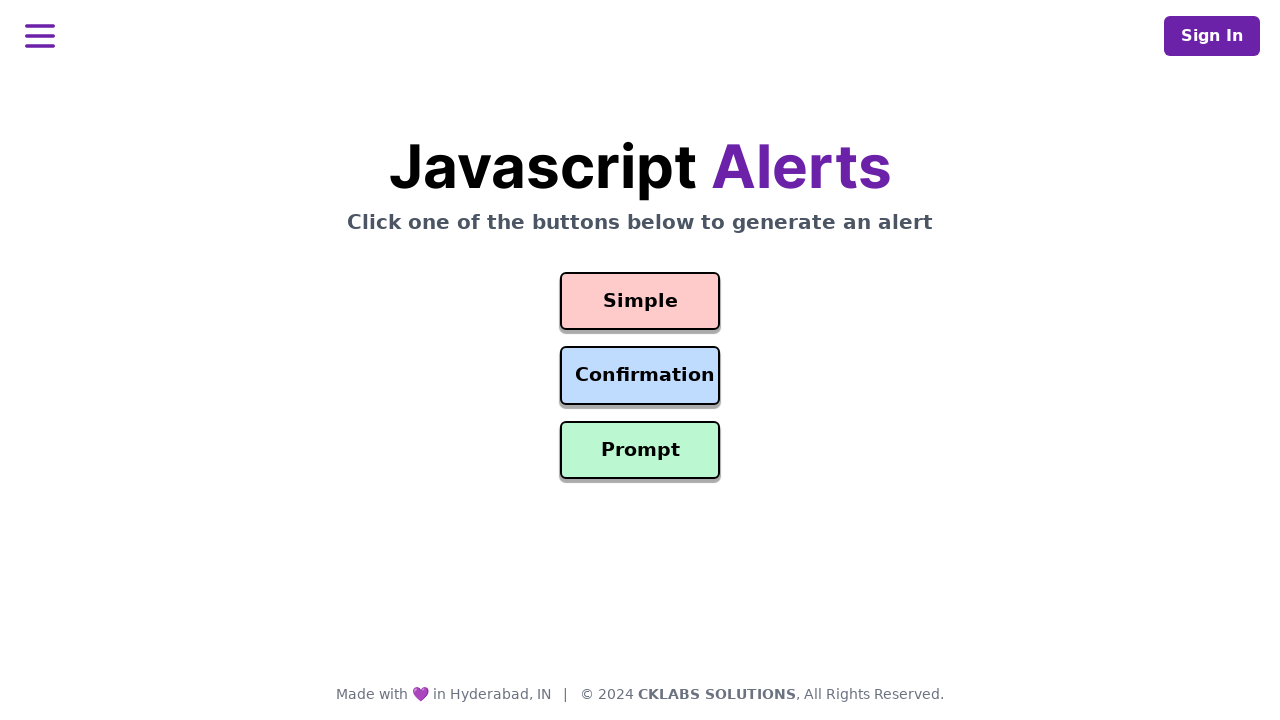

Clicked the simple alert button at (640, 301) on #simple
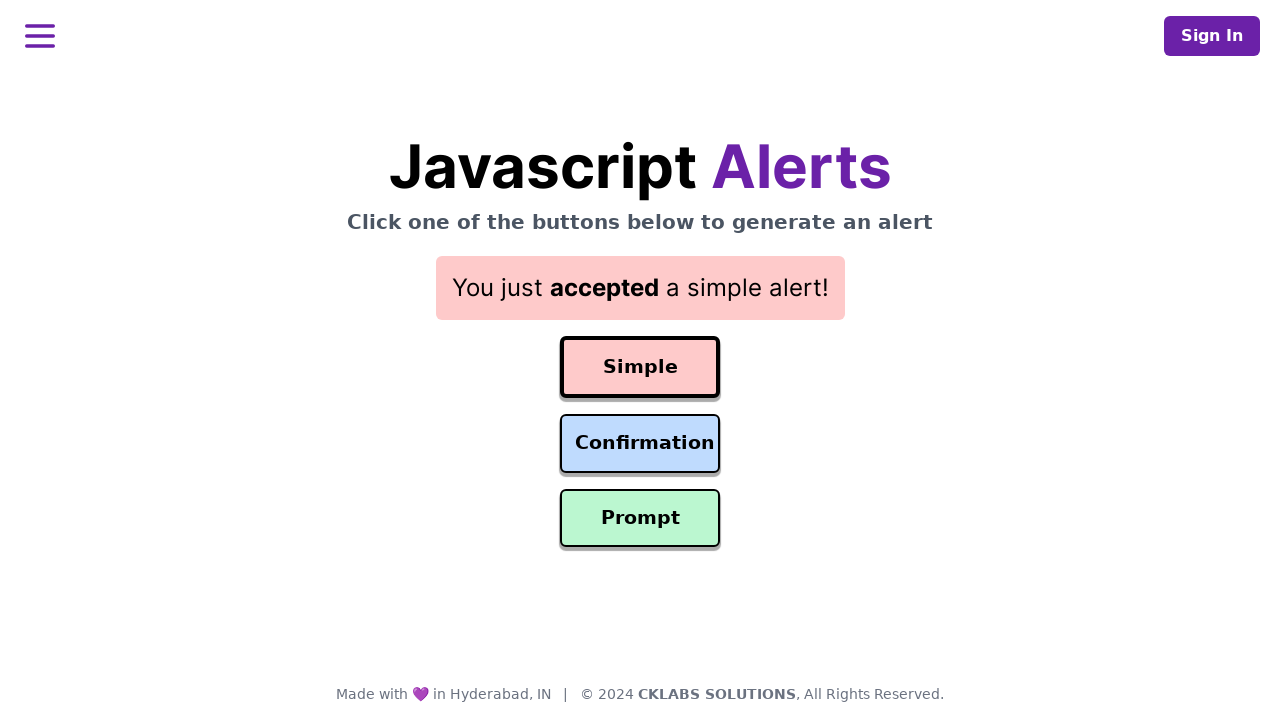

Set up initial dialog handler to accept alerts
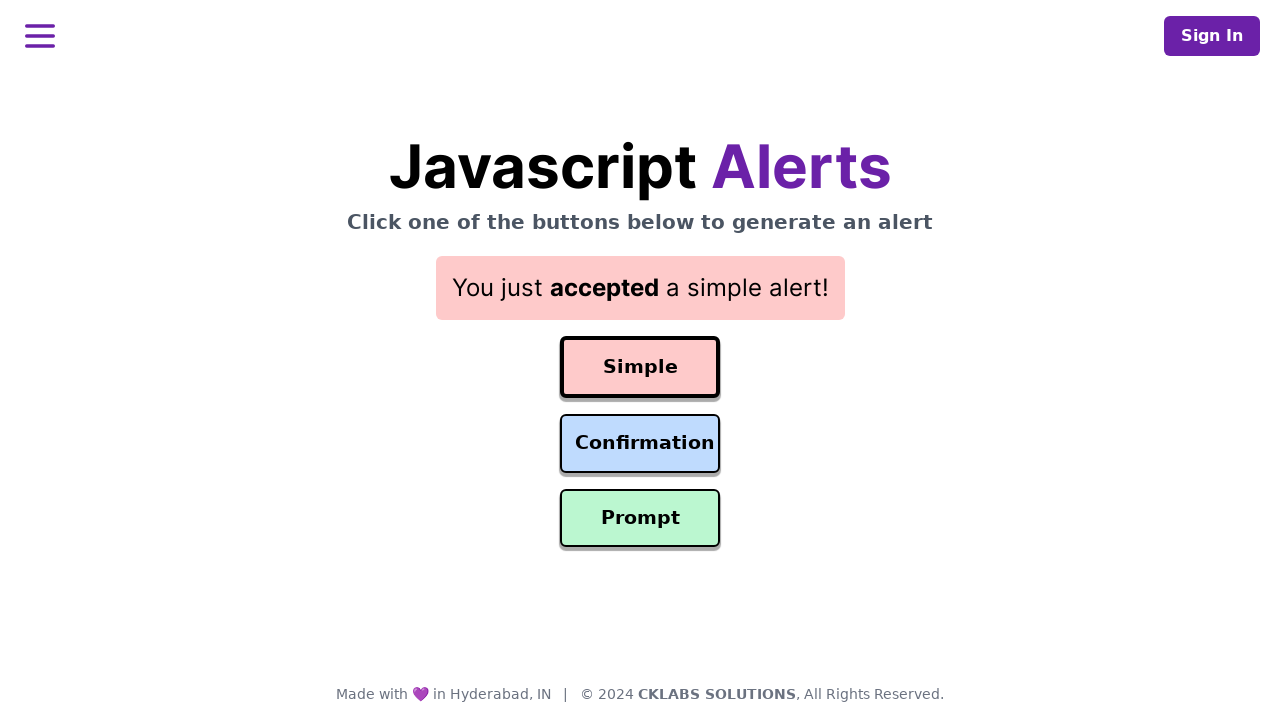

Set up dialog handler to print alert message and accept
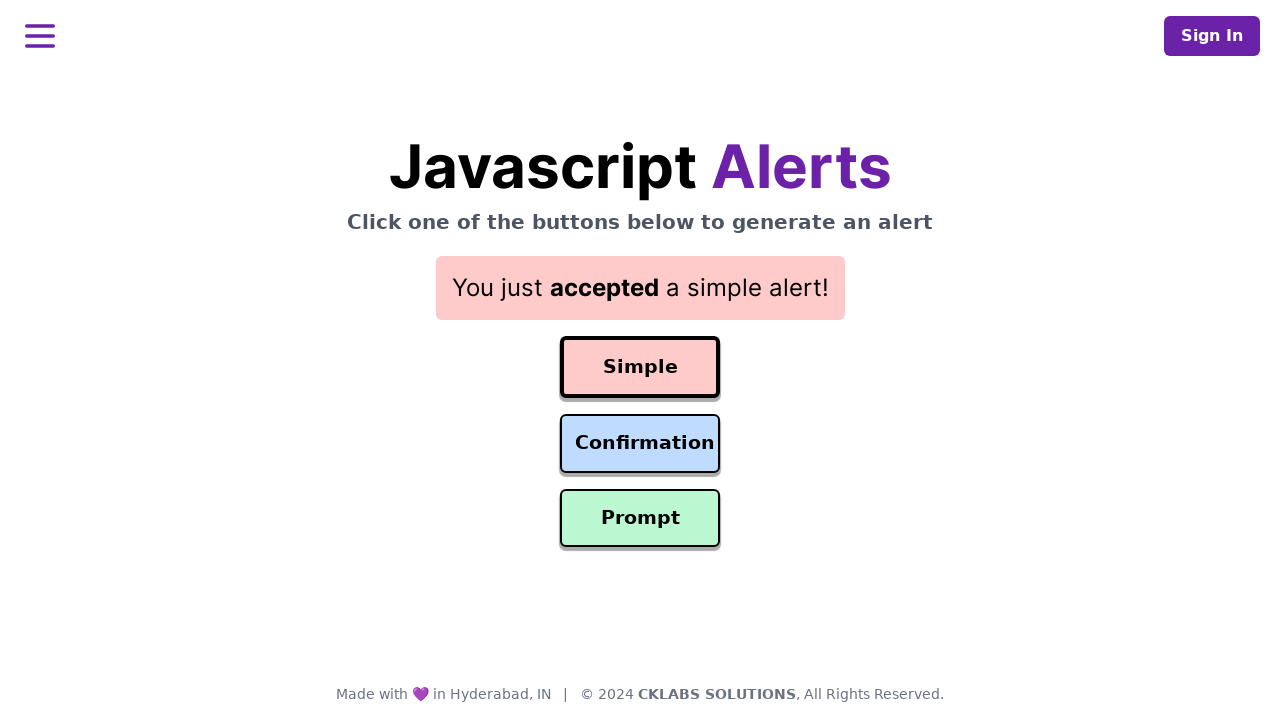

Clicked the simple alert button to trigger alert dialog at (640, 367) on #simple
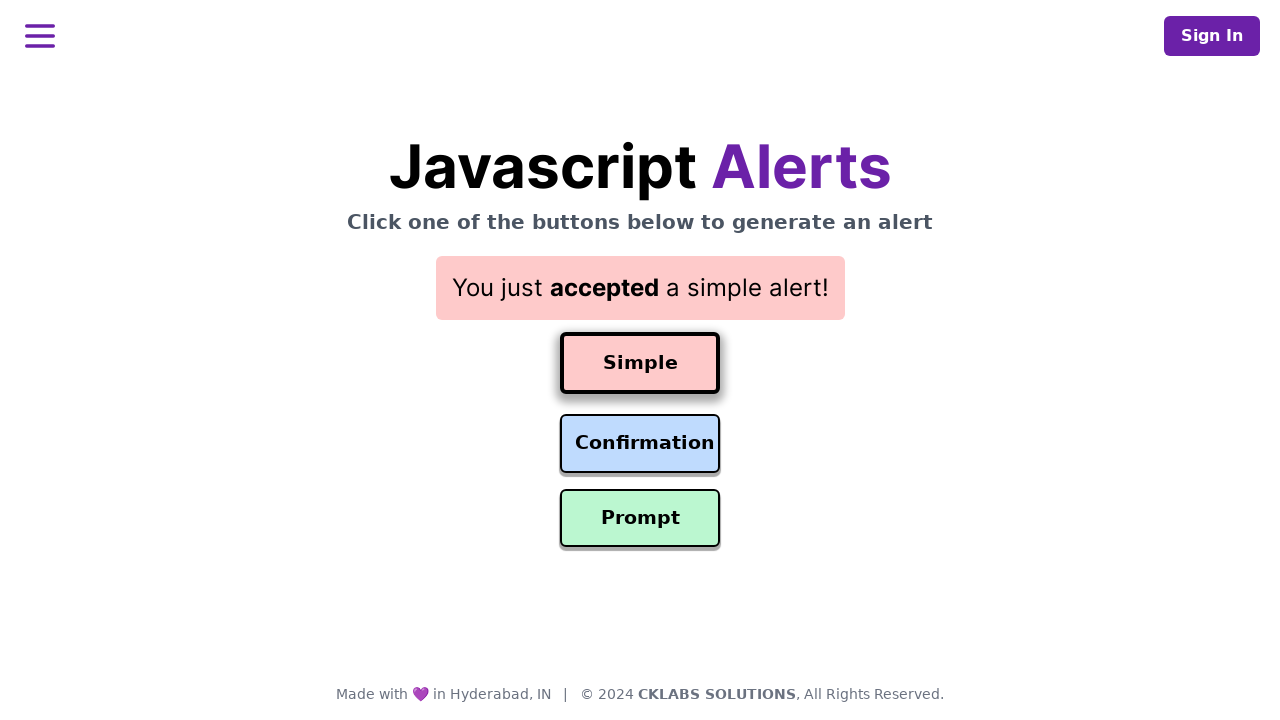

Result message appeared after accepting the alert
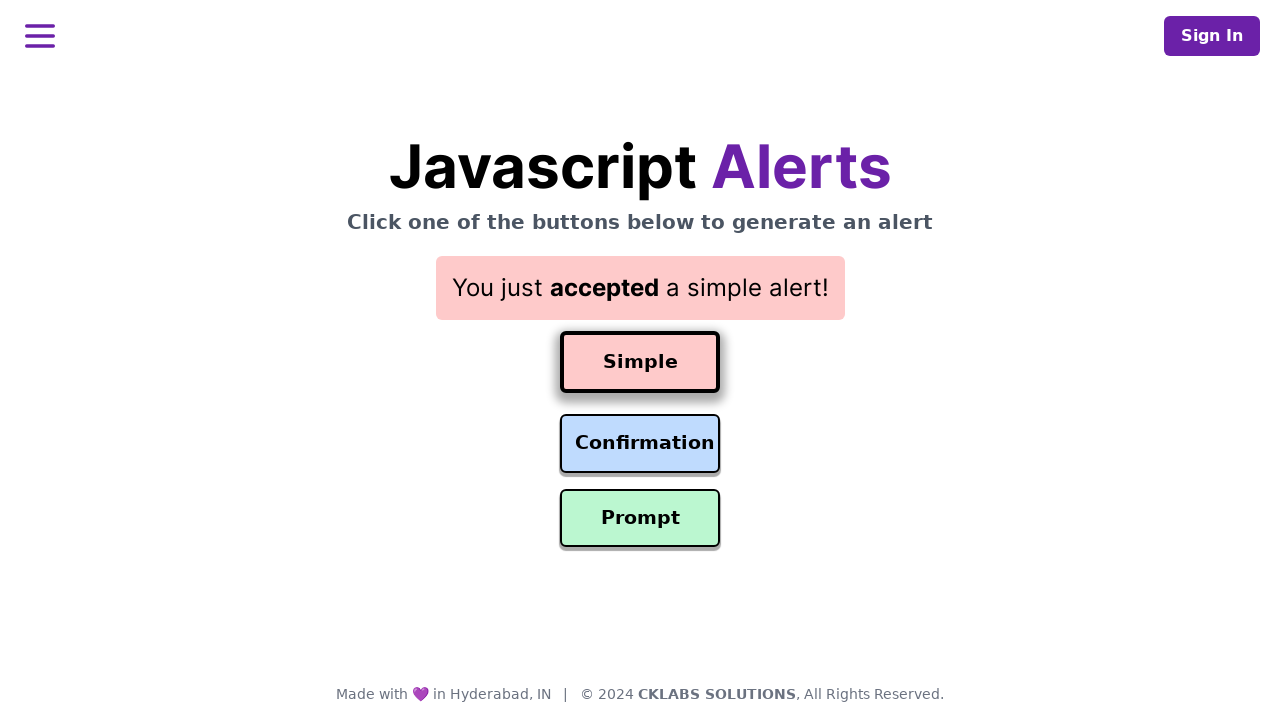

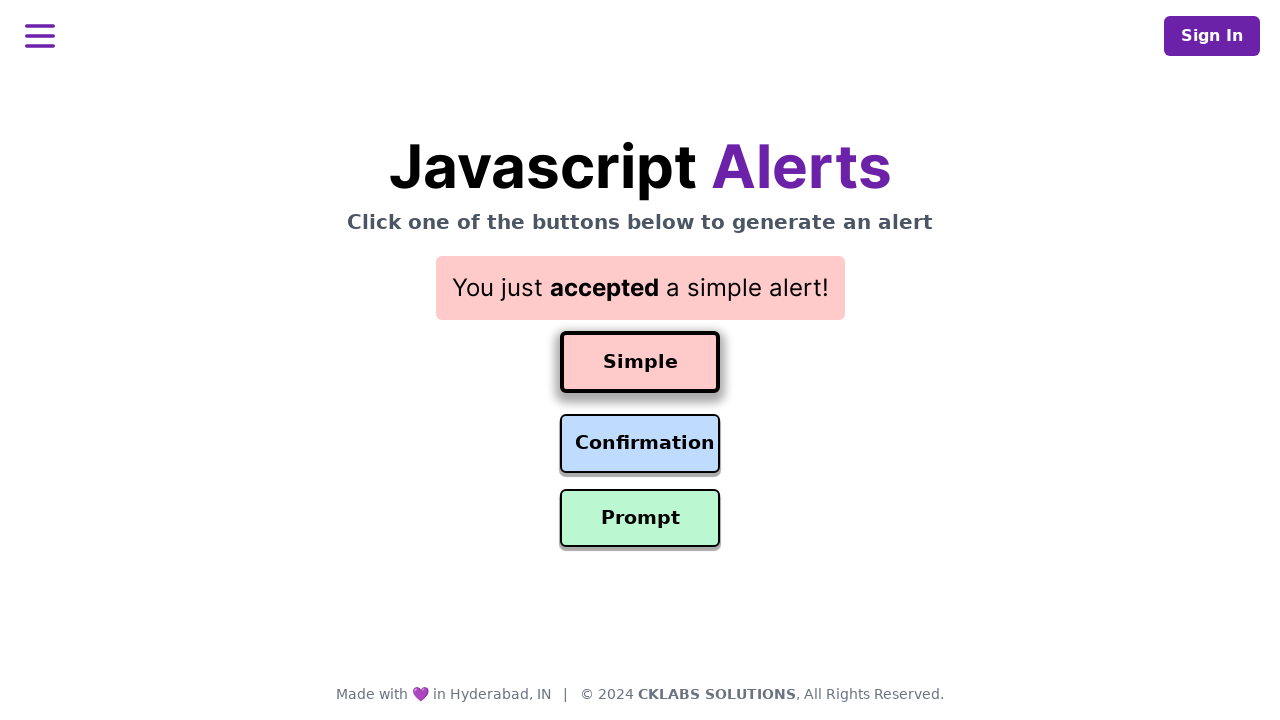